Tests various click operations including single click, double click, and right click on different buttons

Starting URL: http://sahitest.com/demo/clicks.htm

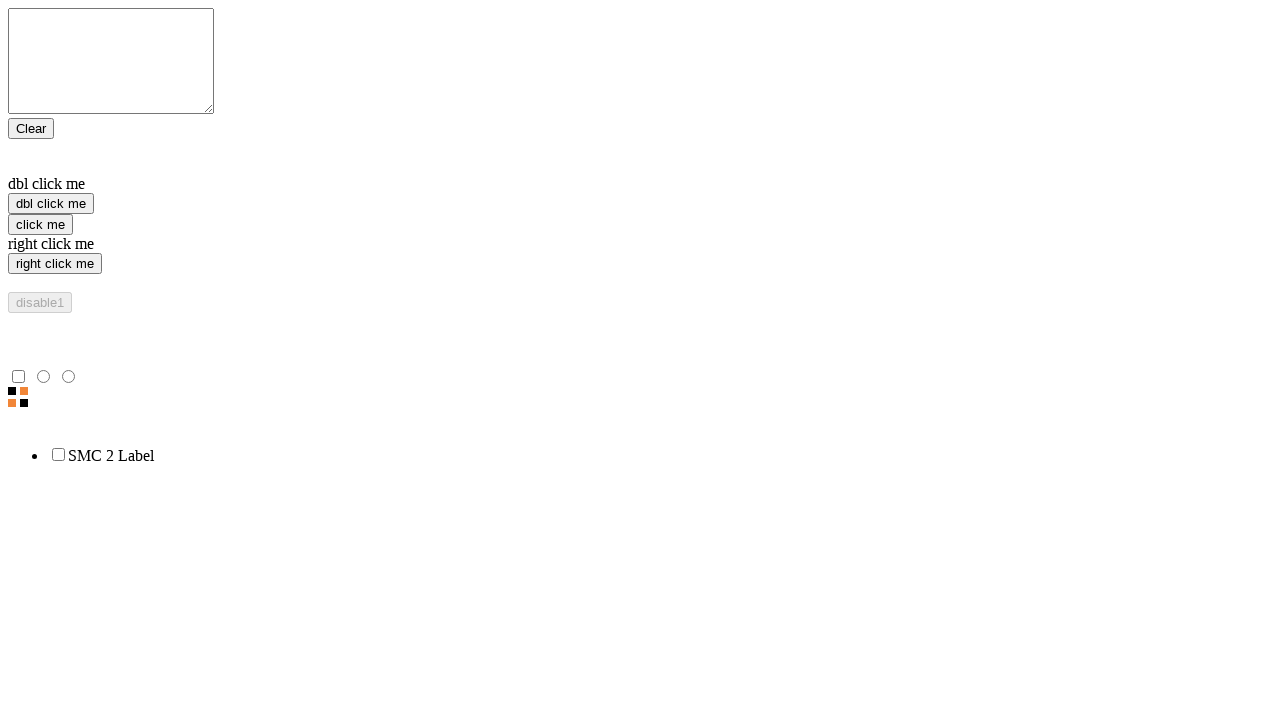

Located single click button element
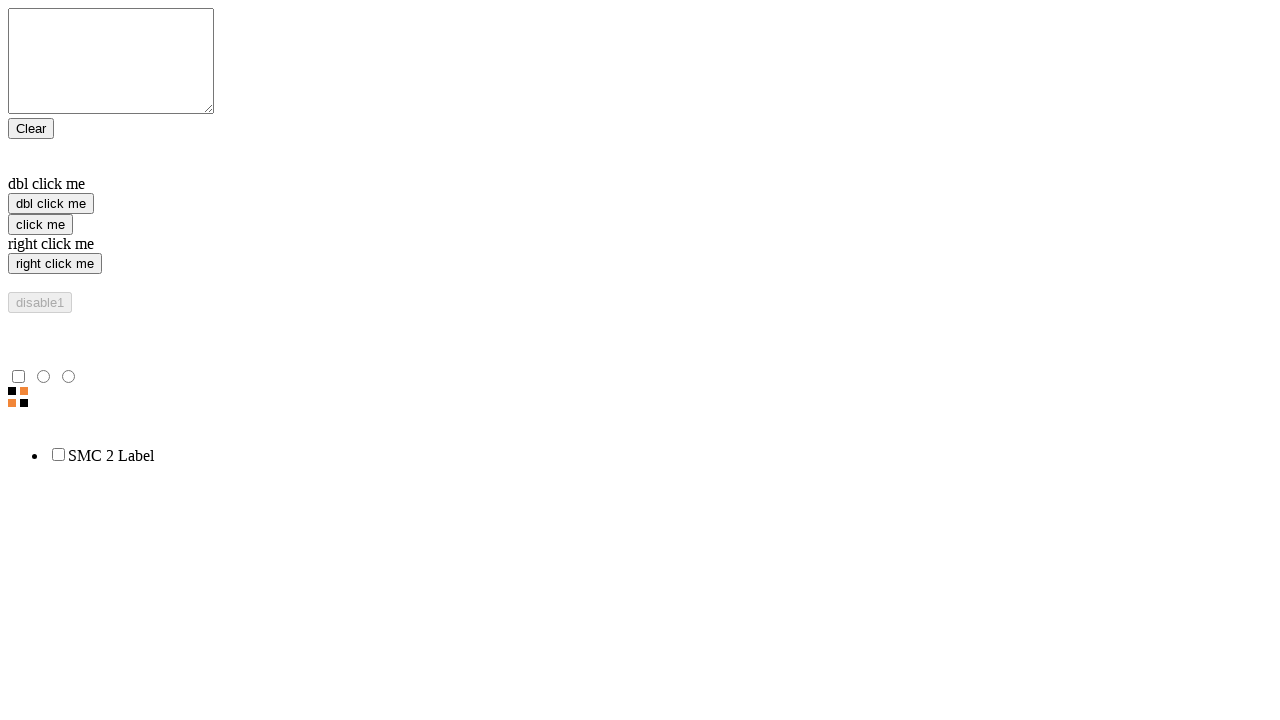

Located double click button element
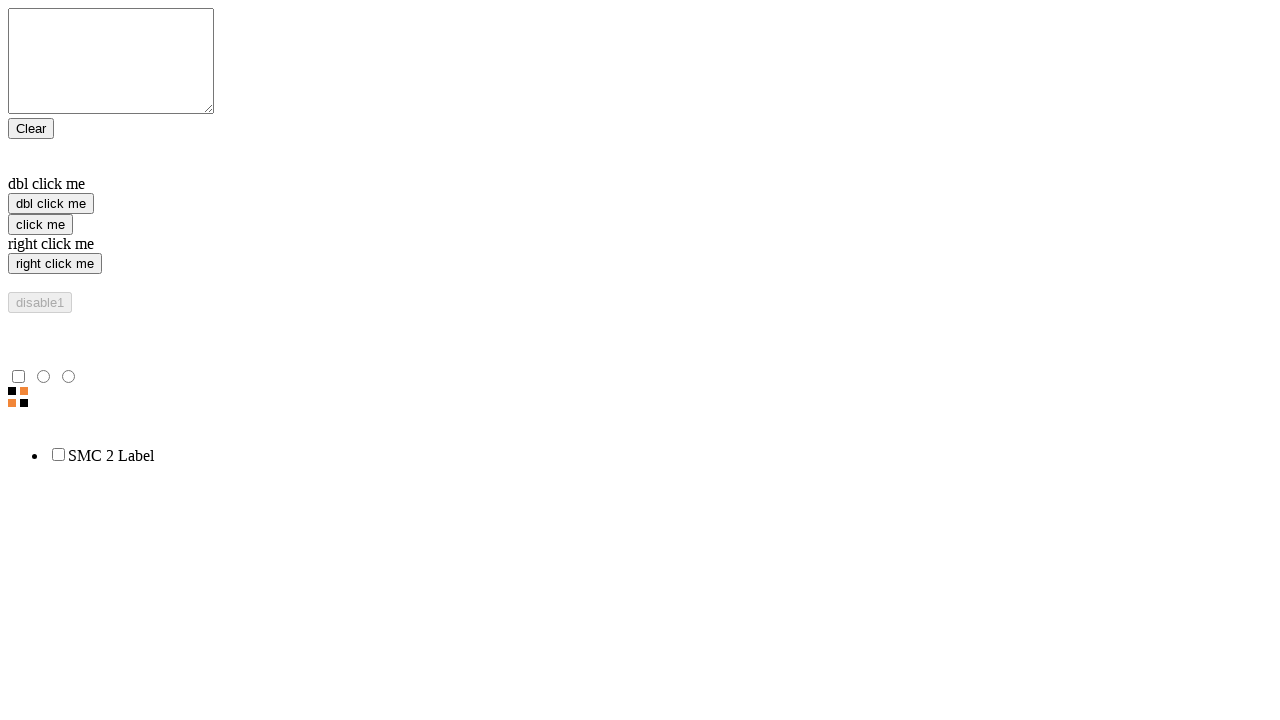

Located right click button element
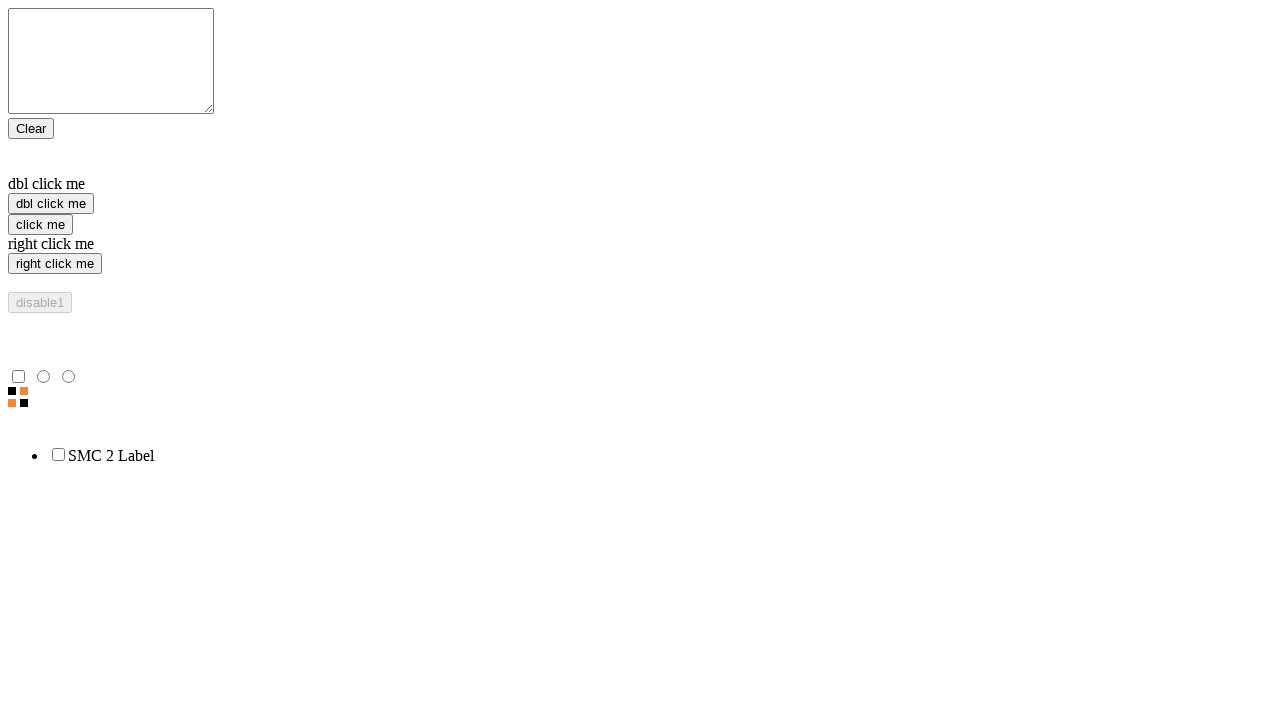

Performed single click on 'click me' button at (40, 224) on [value="click me"]
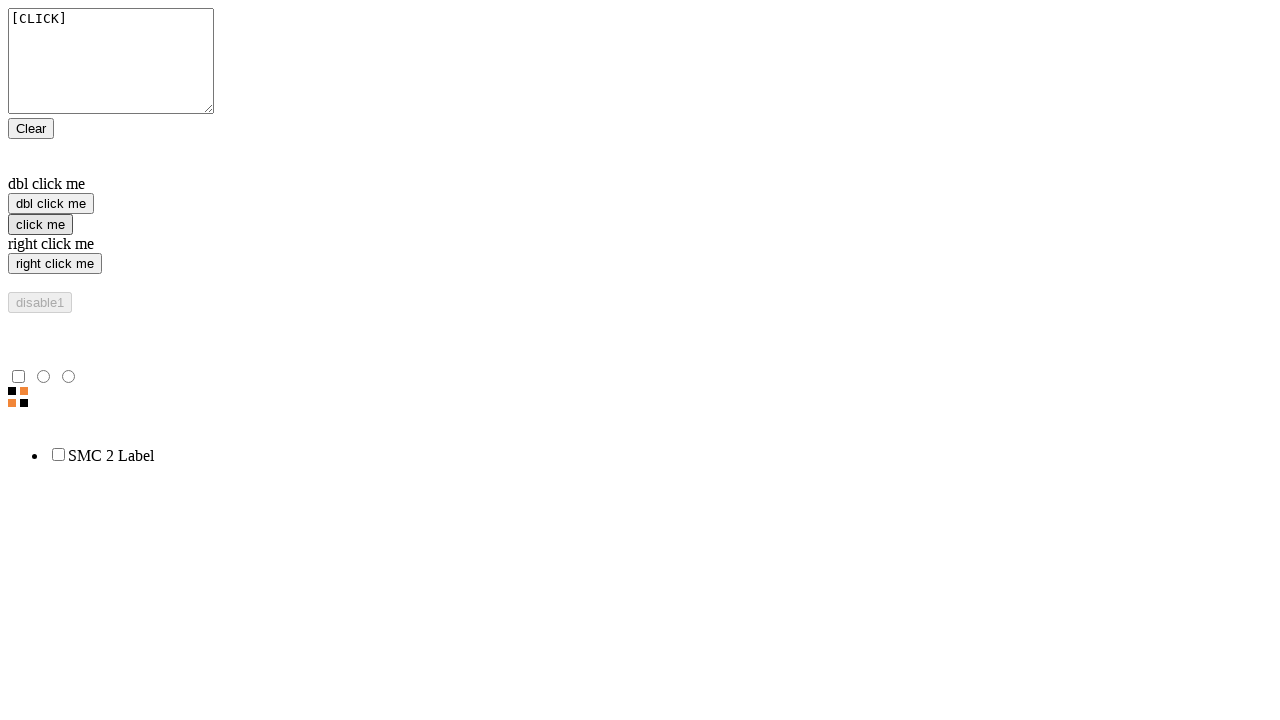

Performed double click on 'dbl click me' button at (51, 204) on [value="dbl click me"]
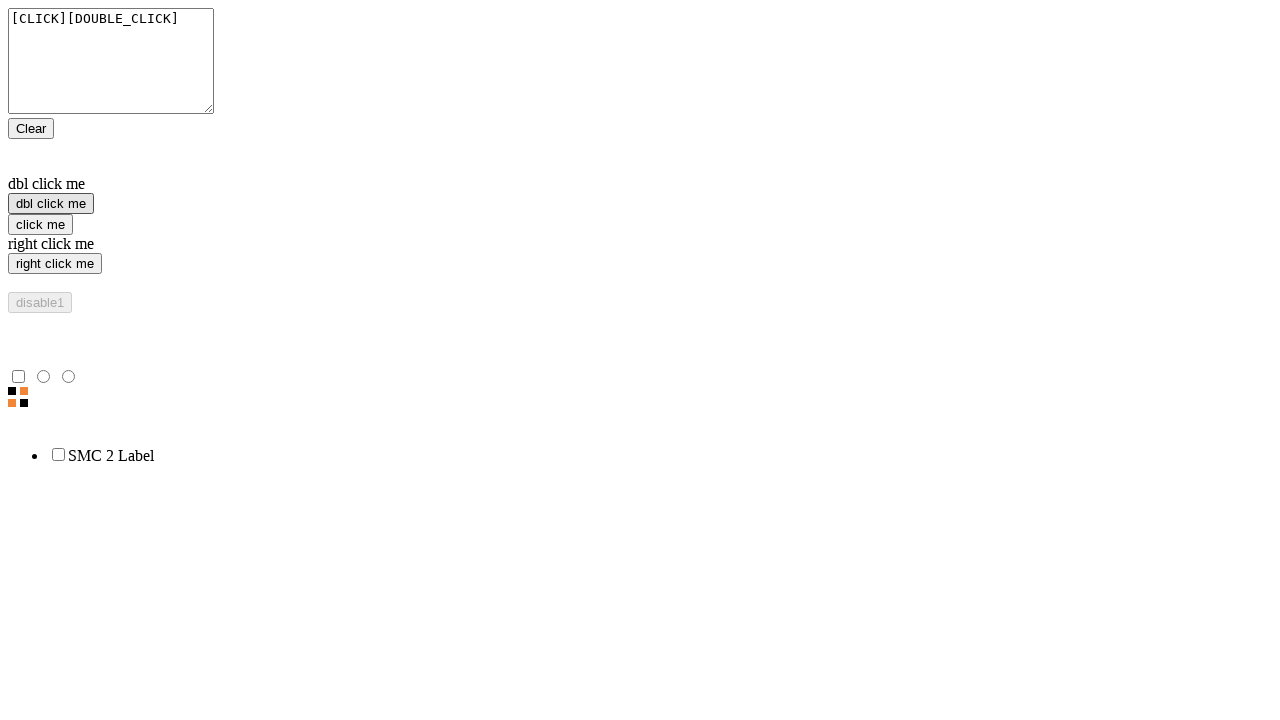

Performed right click on 'right click me' button at (55, 264) on [value="right click me"]
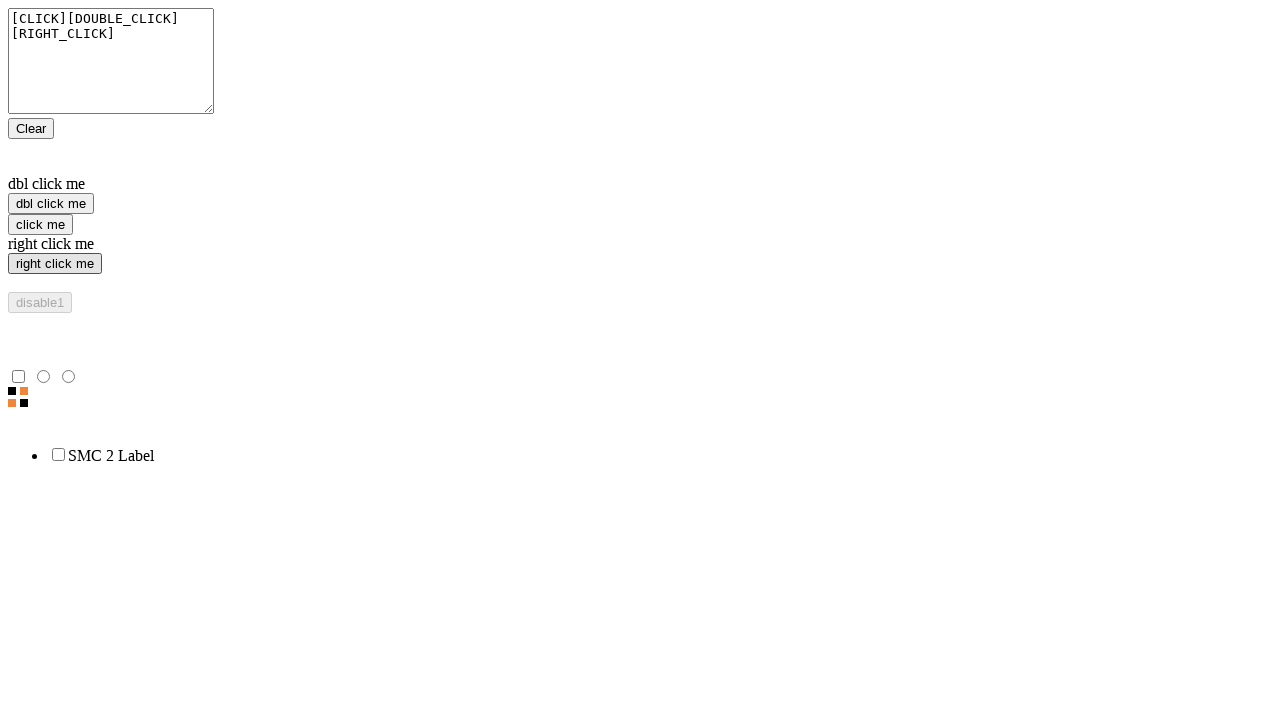

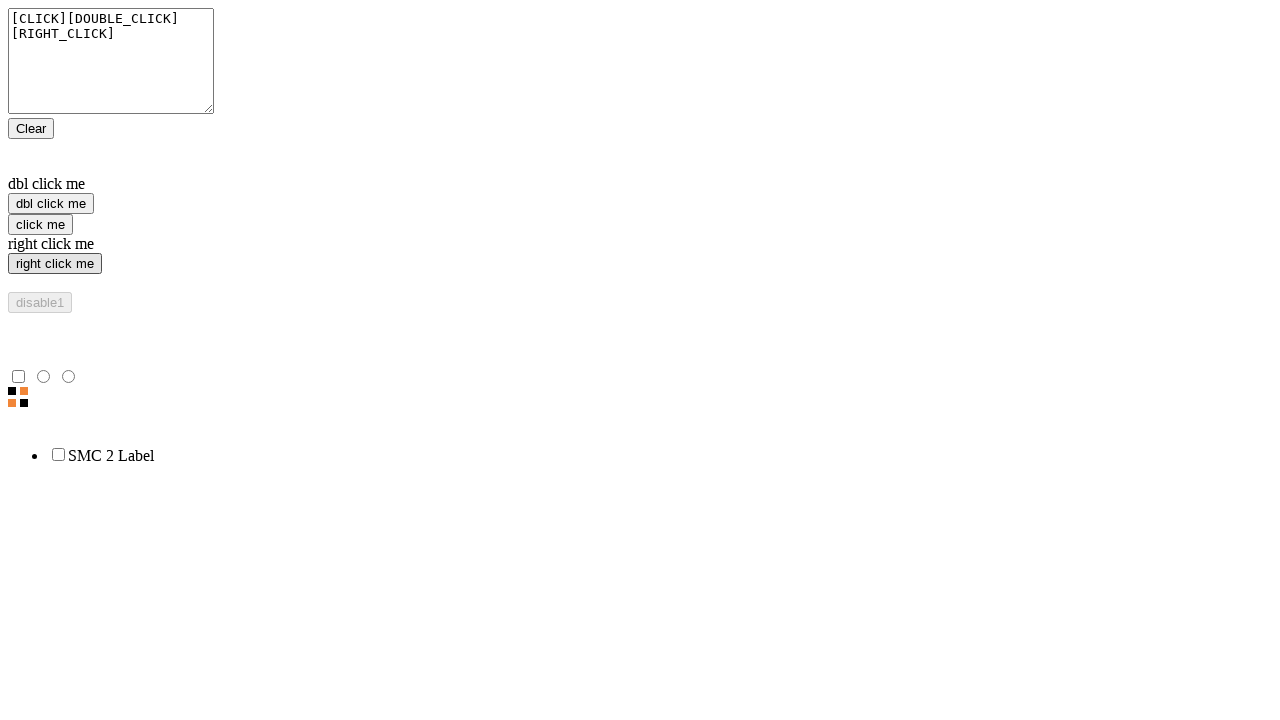